Tests the subtract operation by subtracting 2 from 20 and verifying the result is 18

Starting URL: https://testsheepnz.github.io/BasicCalculator

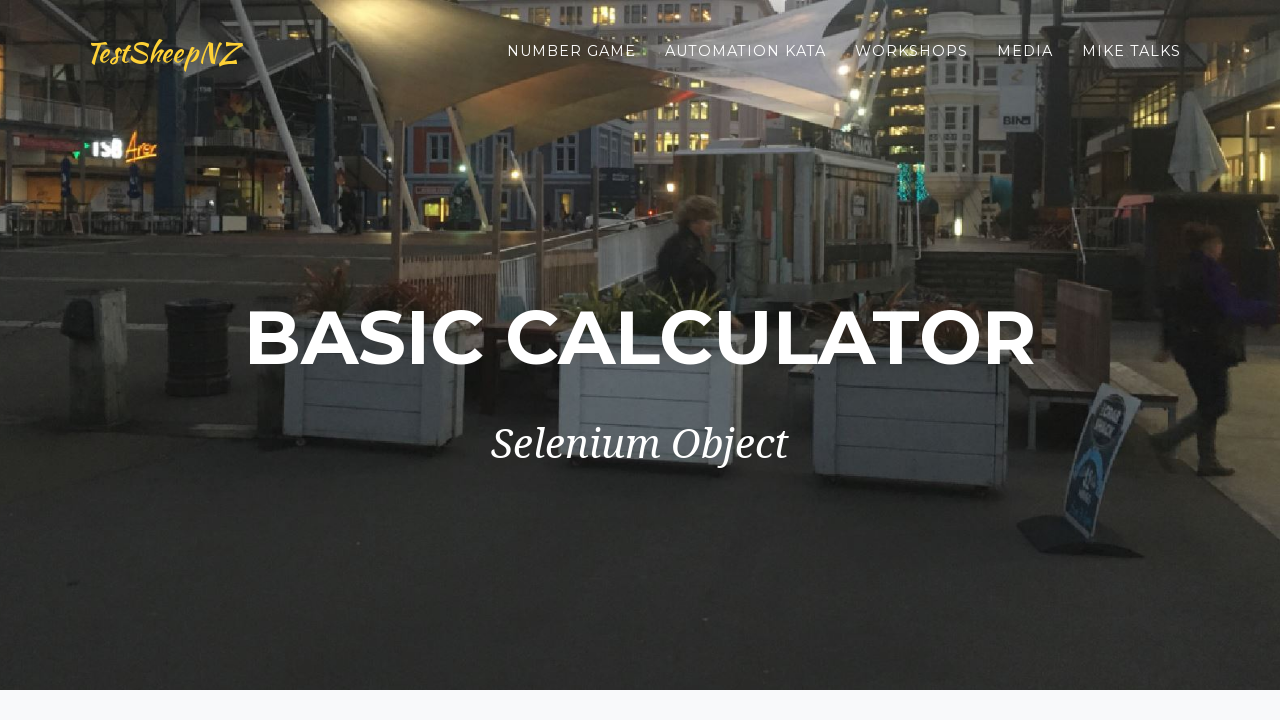

Selected calculator build version 4 on #selectBuild
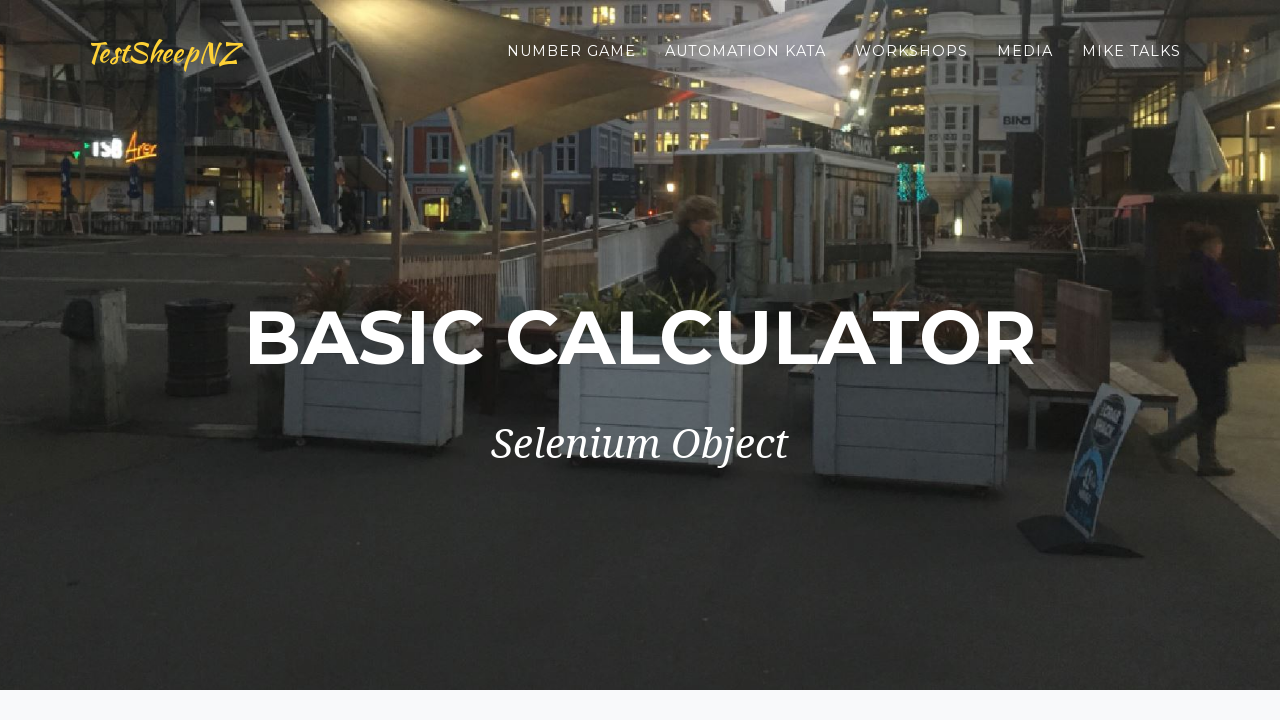

Entered first number: 20 on input[name=number1]
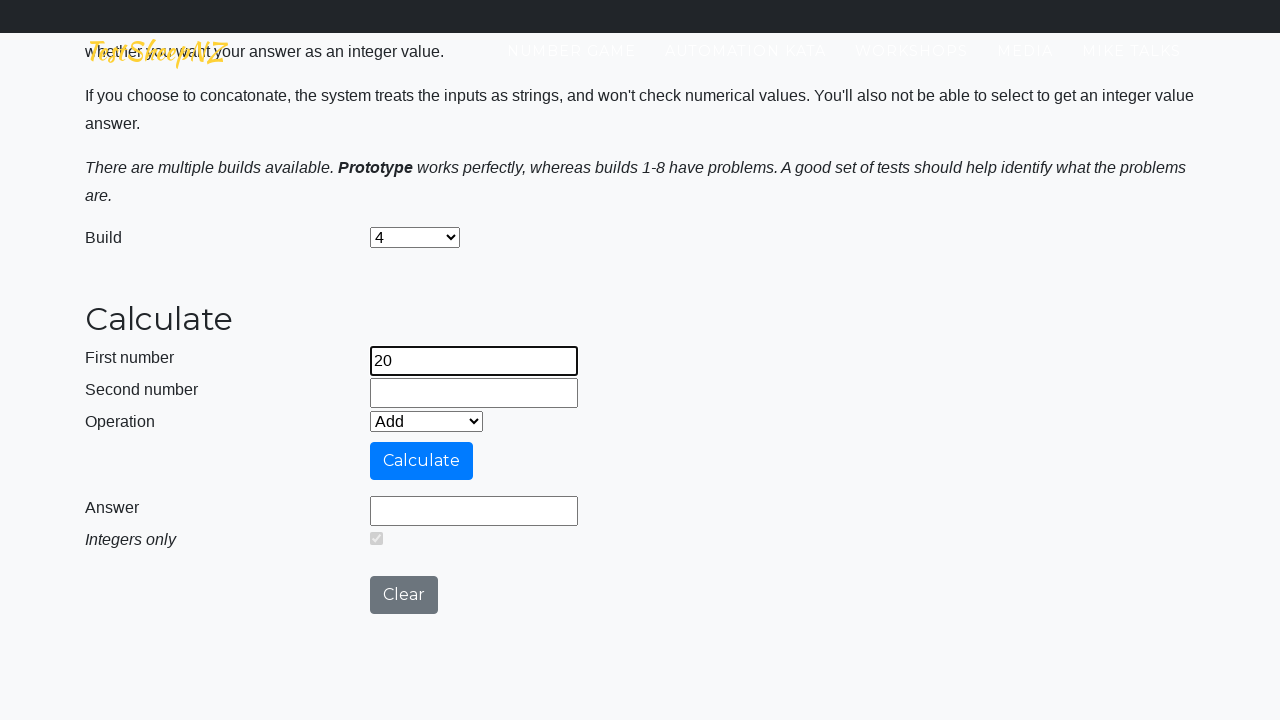

Entered second number: 2 on input[name=number2]
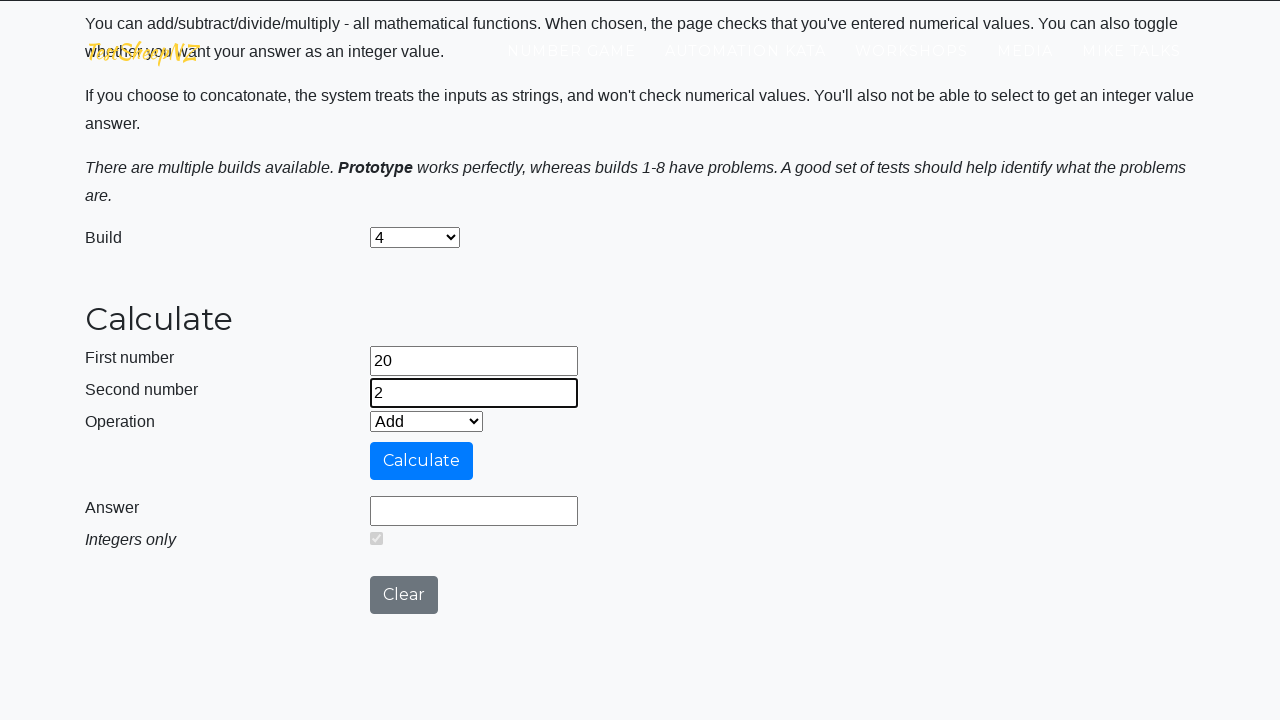

Selected Subtract operation on #selectOperationDropdown
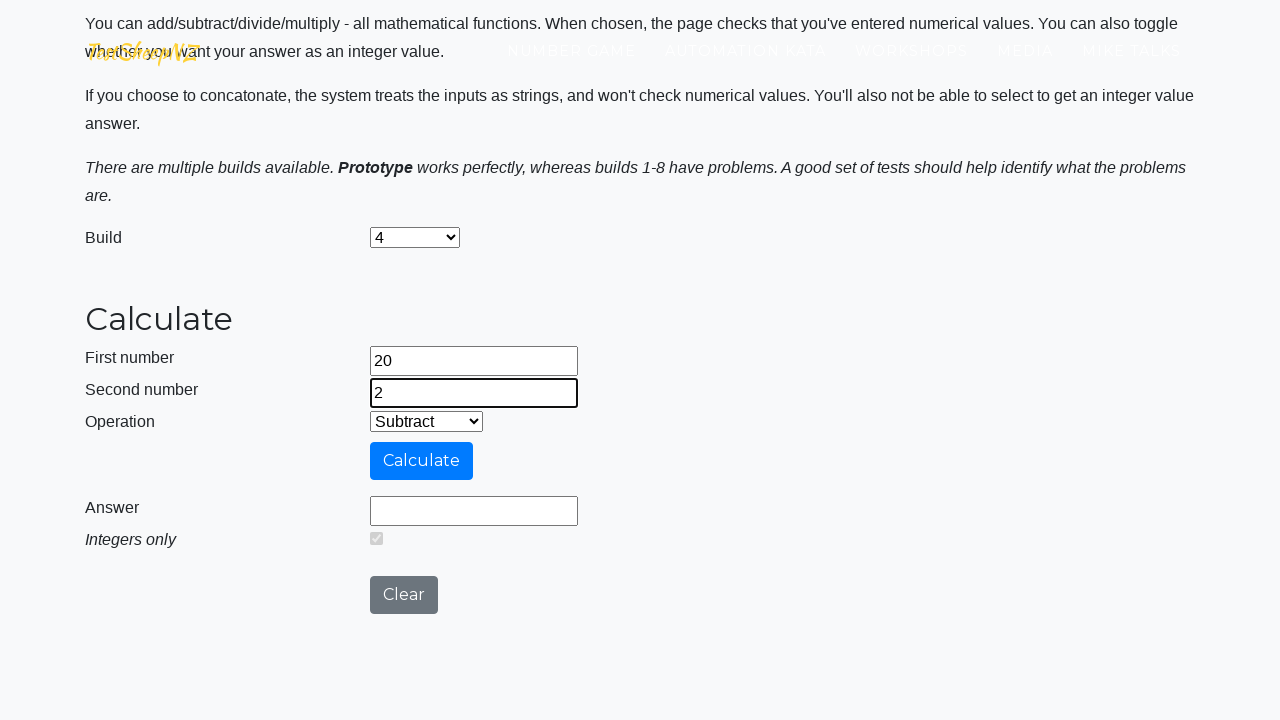

Clicked calculate button at (422, 461) on #calculateButton
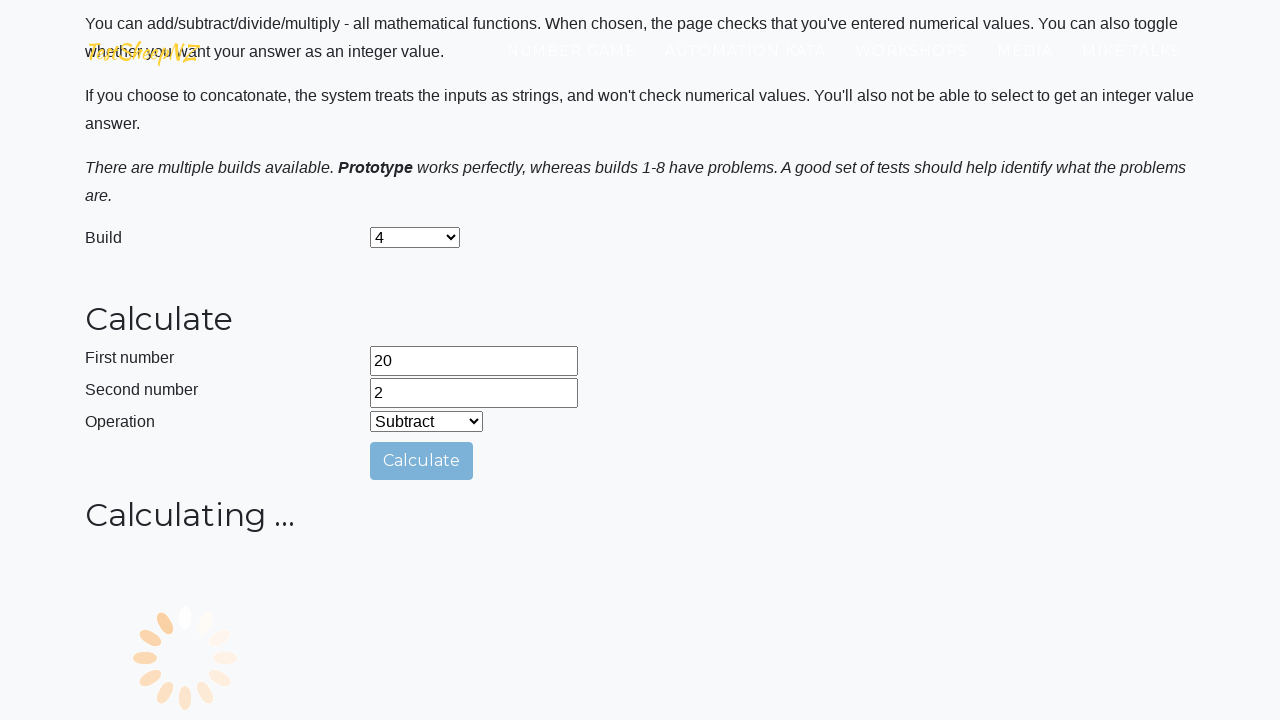

Result field loaded after calculation
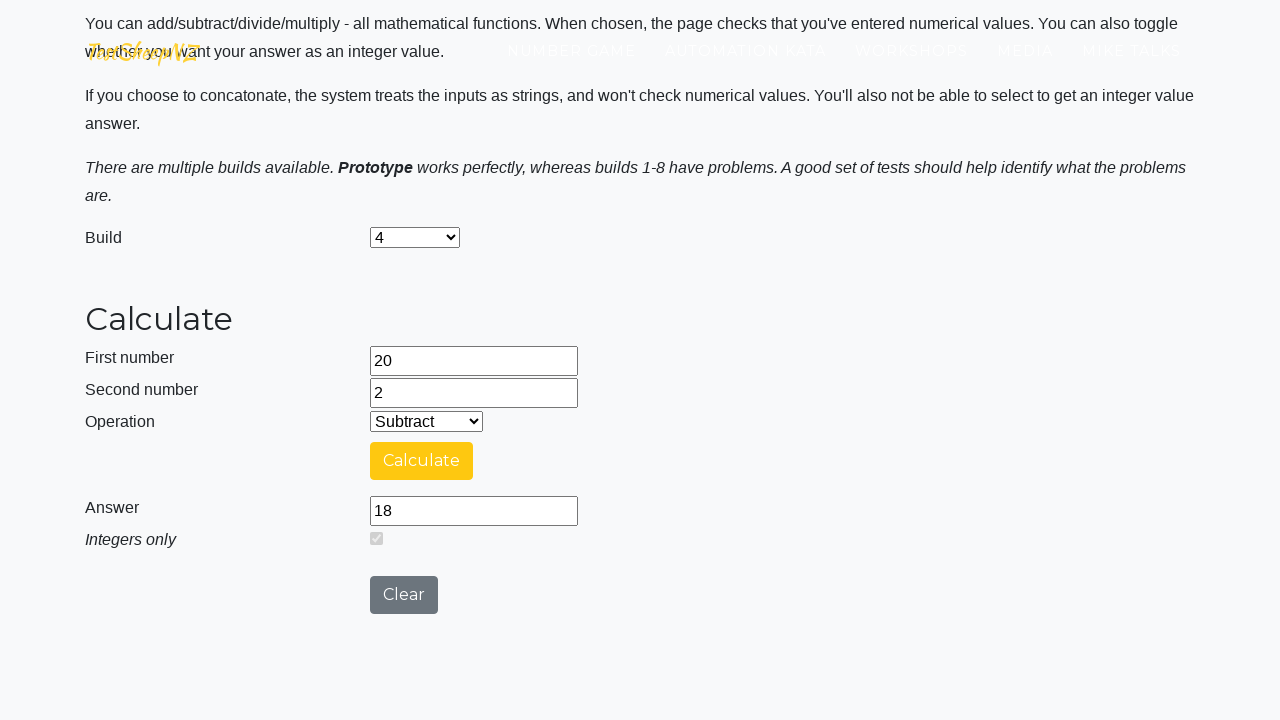

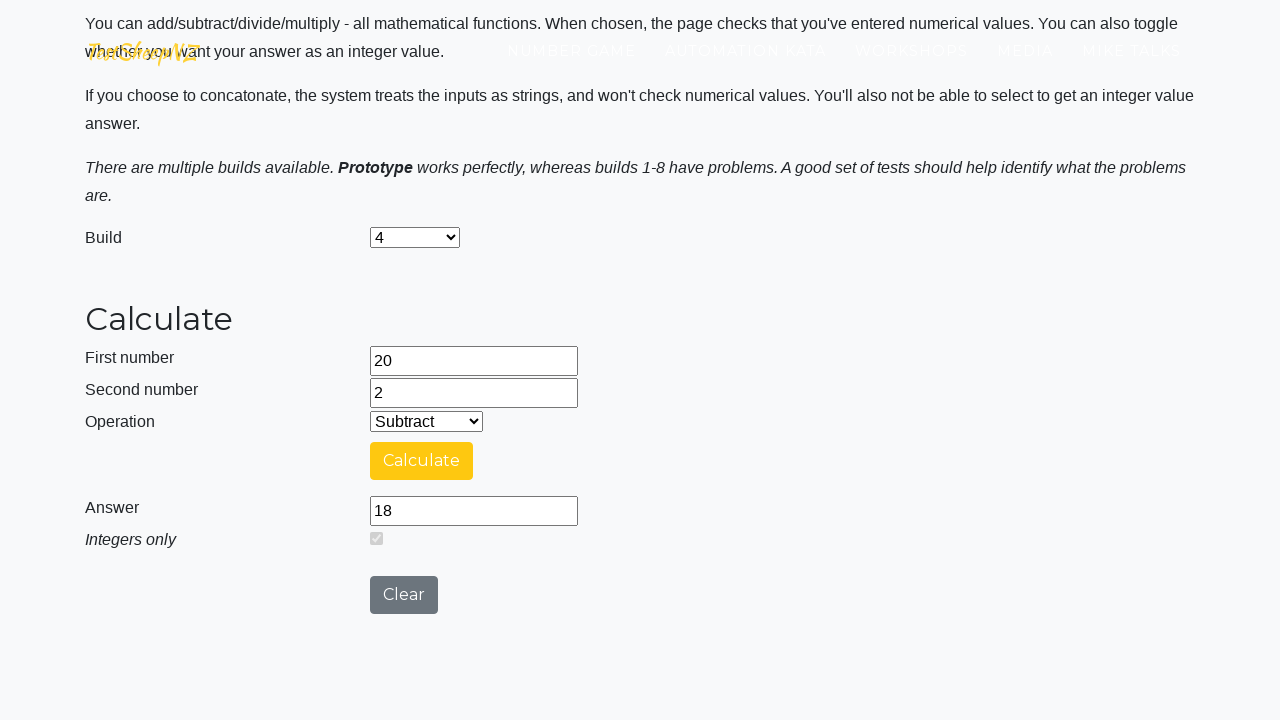